Tests JavaScript Prompt dialog handling by clicking the JS Prompt button, entering text into the prompt, accepting it, and verifying the entered text appears on the page

Starting URL: https://the-internet.herokuapp.com/javascript_alerts

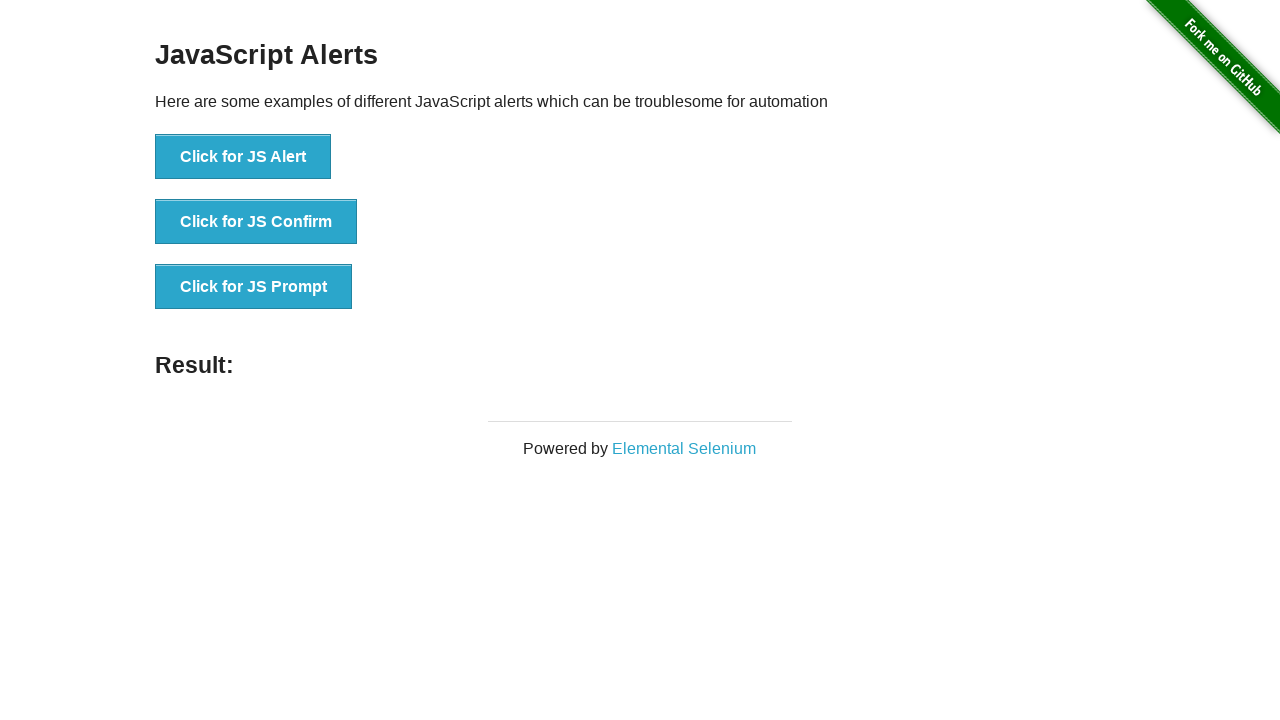

Set up dialog handler to accept prompt with 'Typing Message'
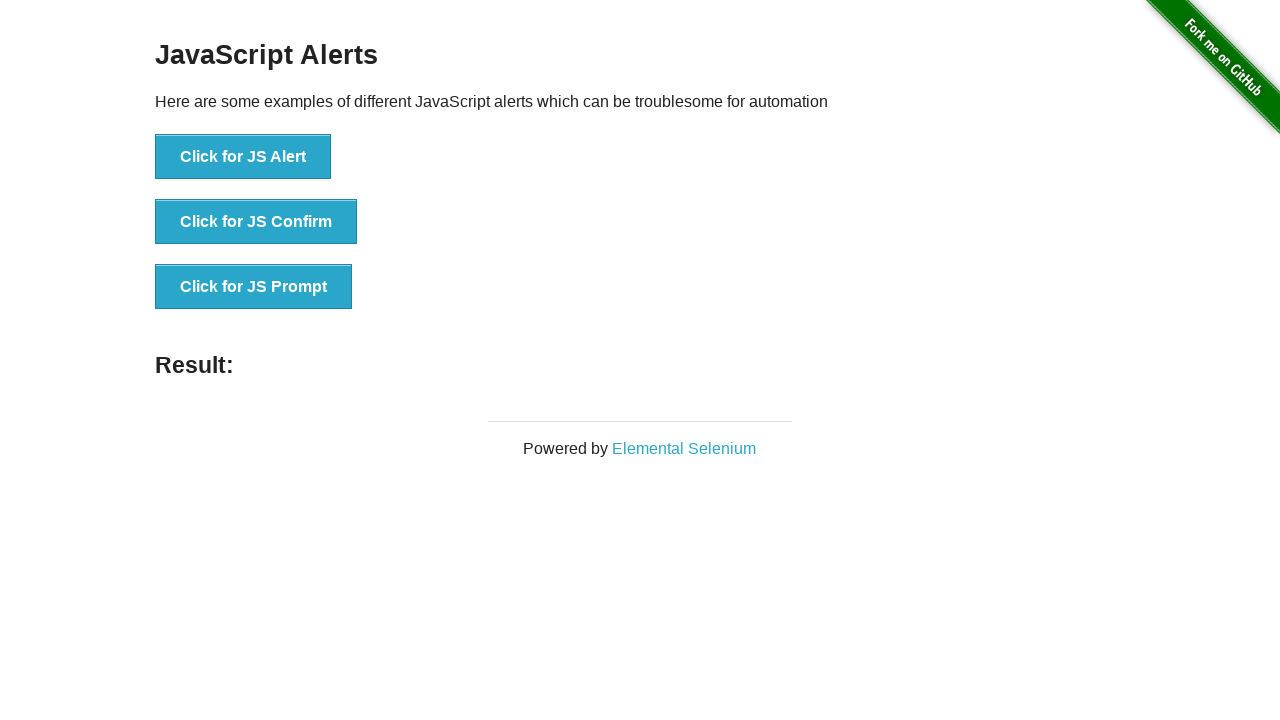

Clicked JS Prompt button at (254, 287) on xpath=//ul/li[3]/button
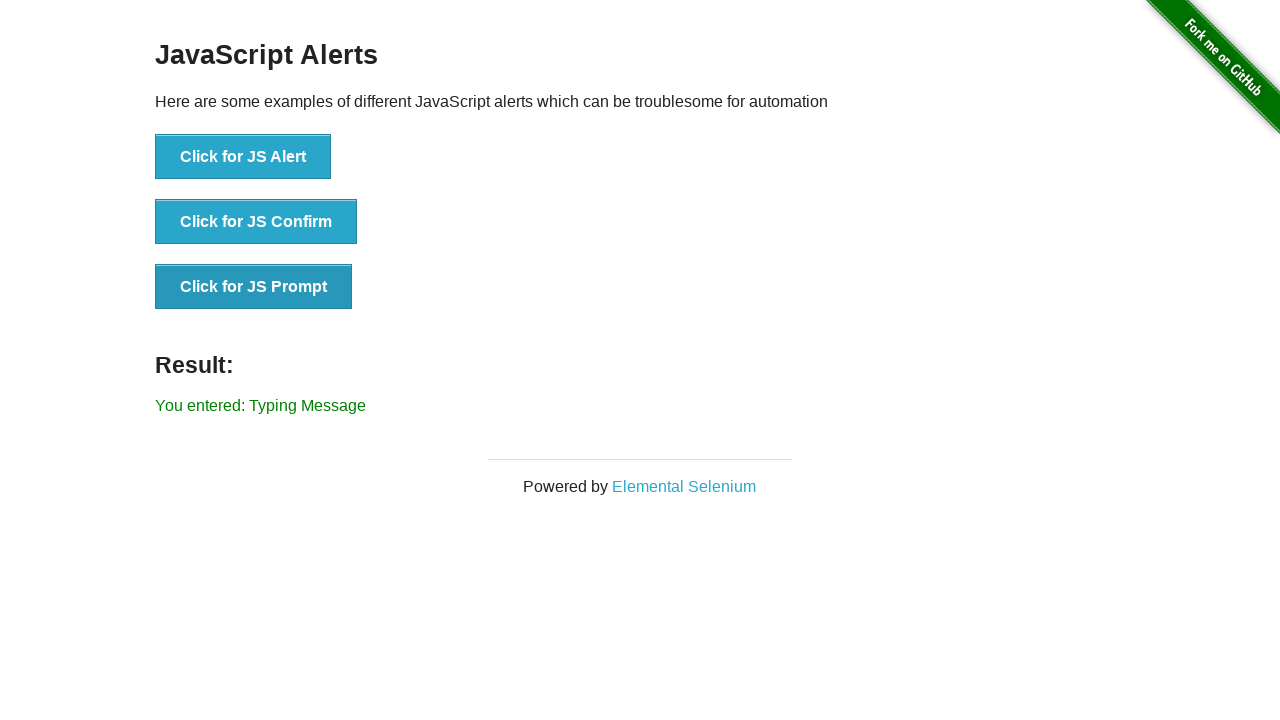

Waited for result message to appear
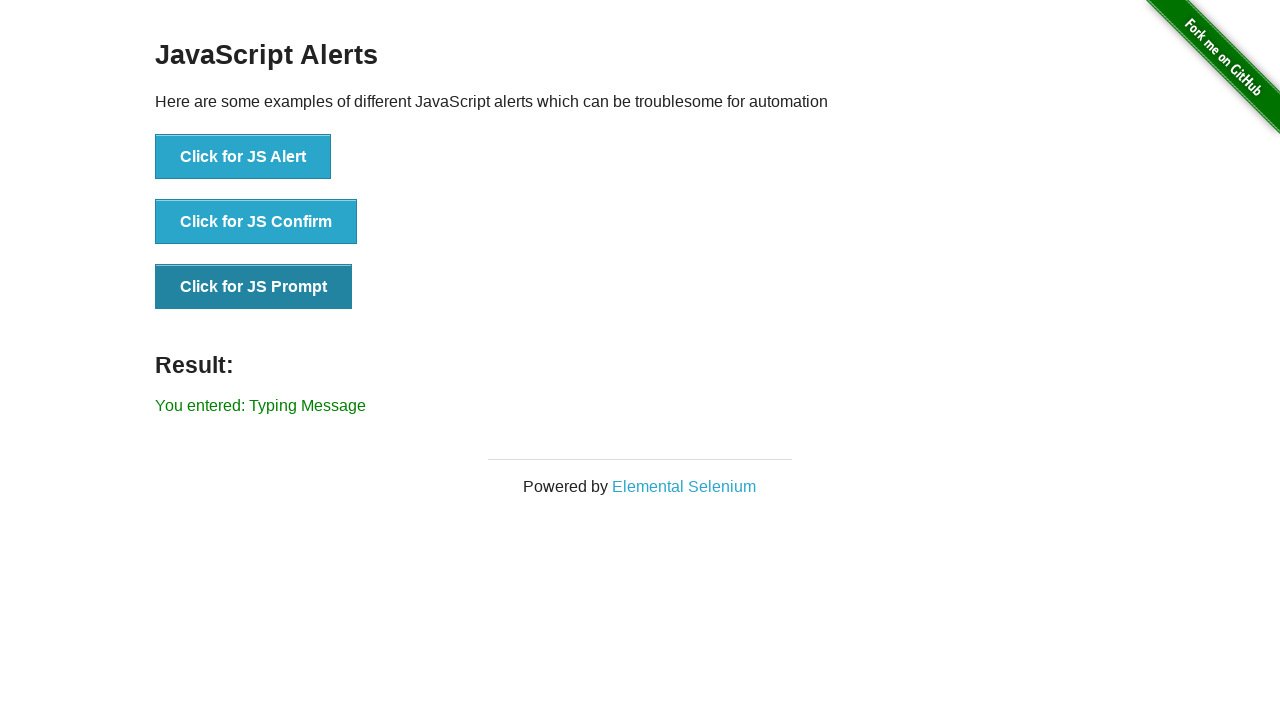

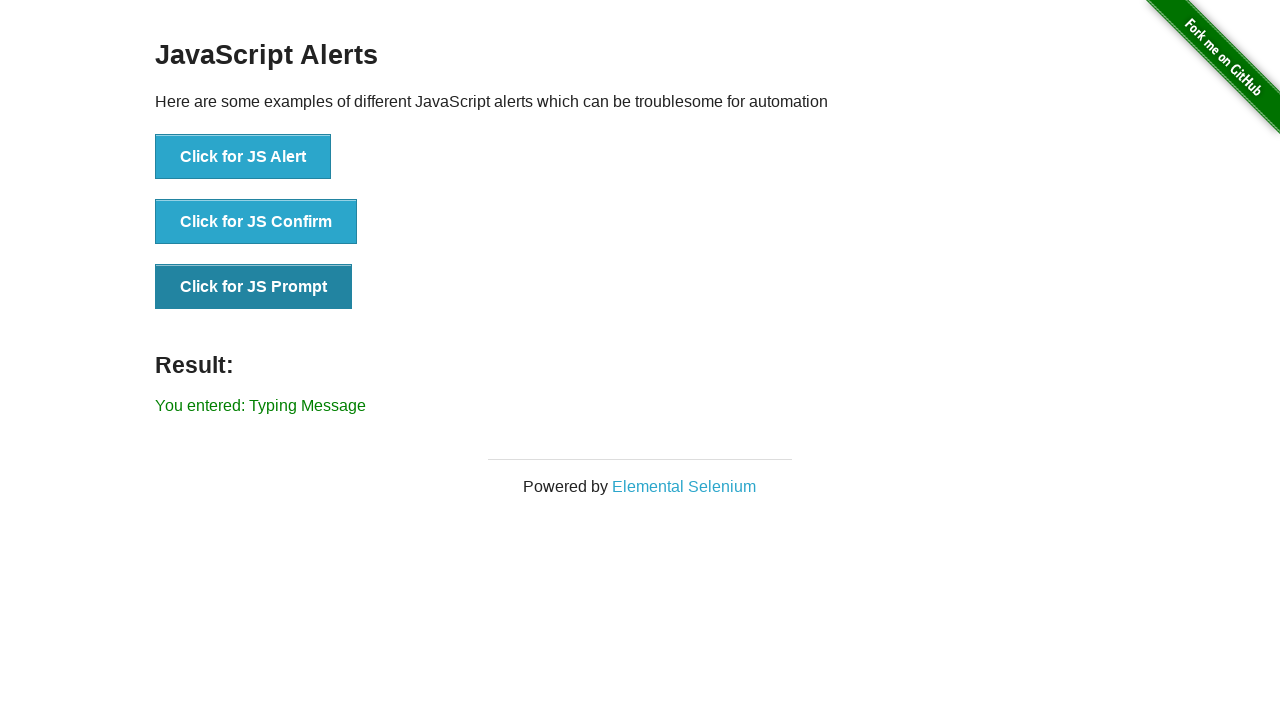